Tests dragging an element to a positive offset position (right and down) and verifies the element moved correctly

Starting URL: https://demoqa.com/dragabble

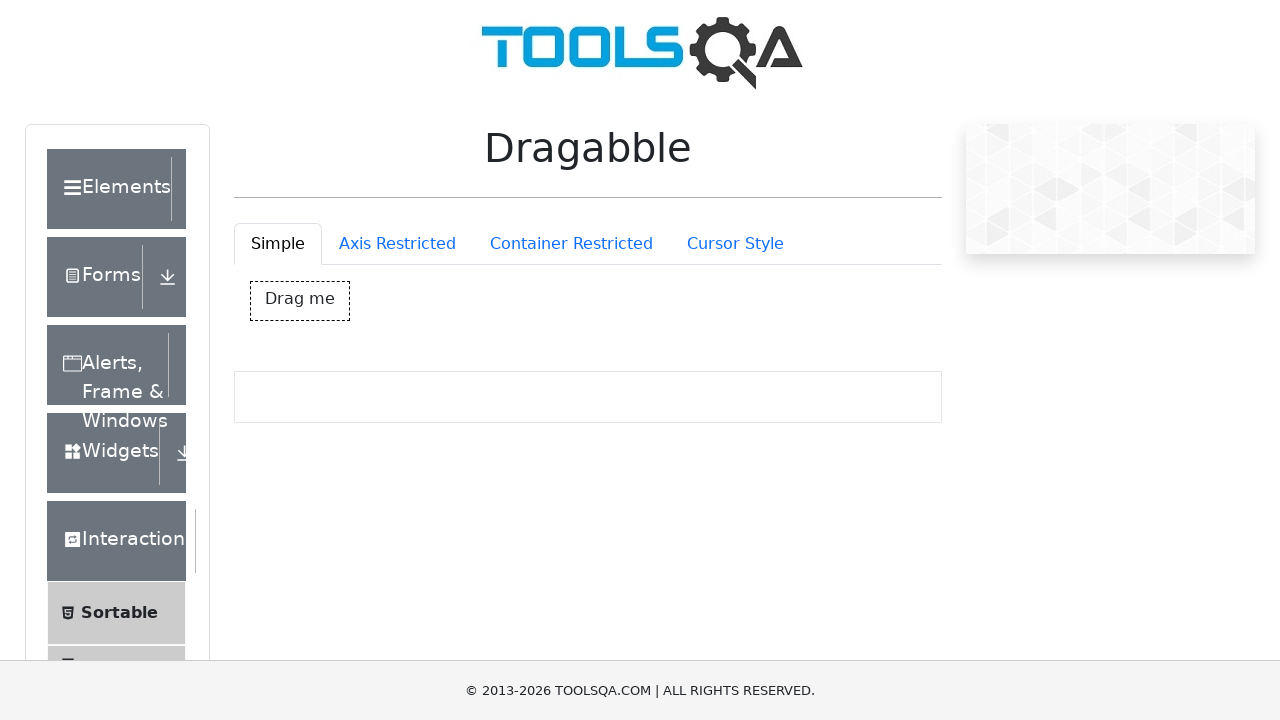

Draggable box #dragBox is visible and ready
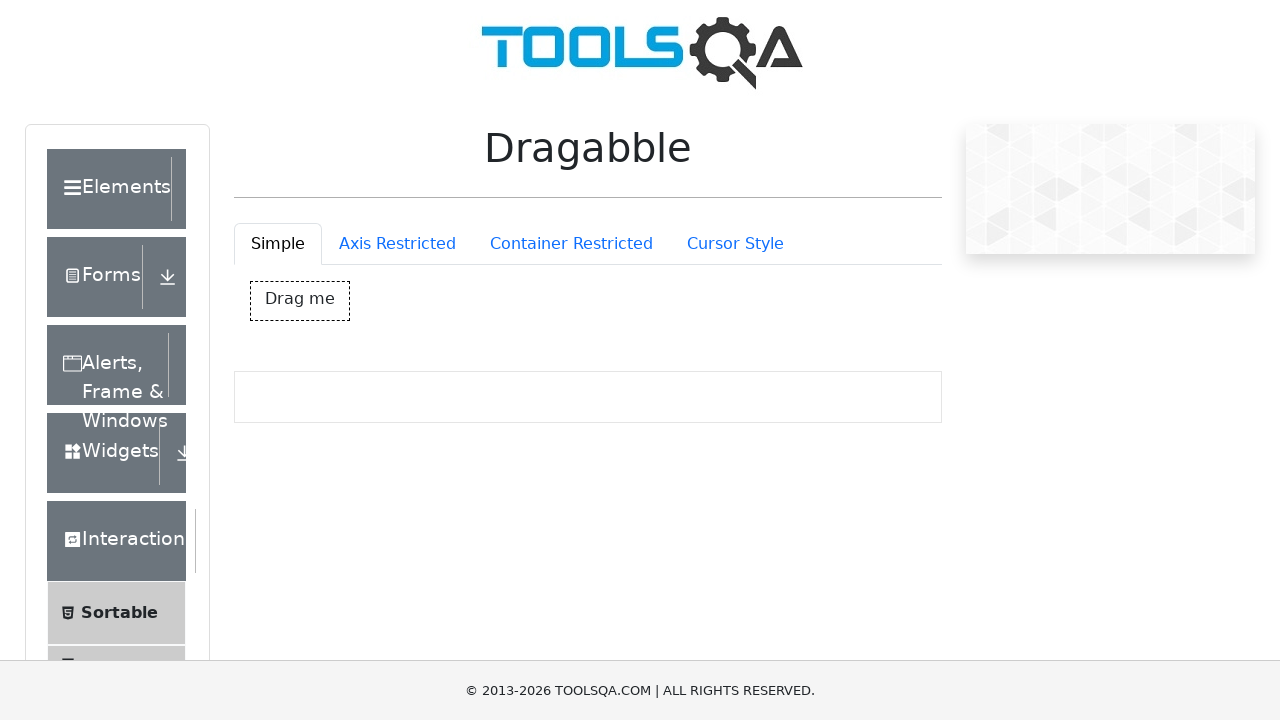

Retrieved initial bounding box of draggable element
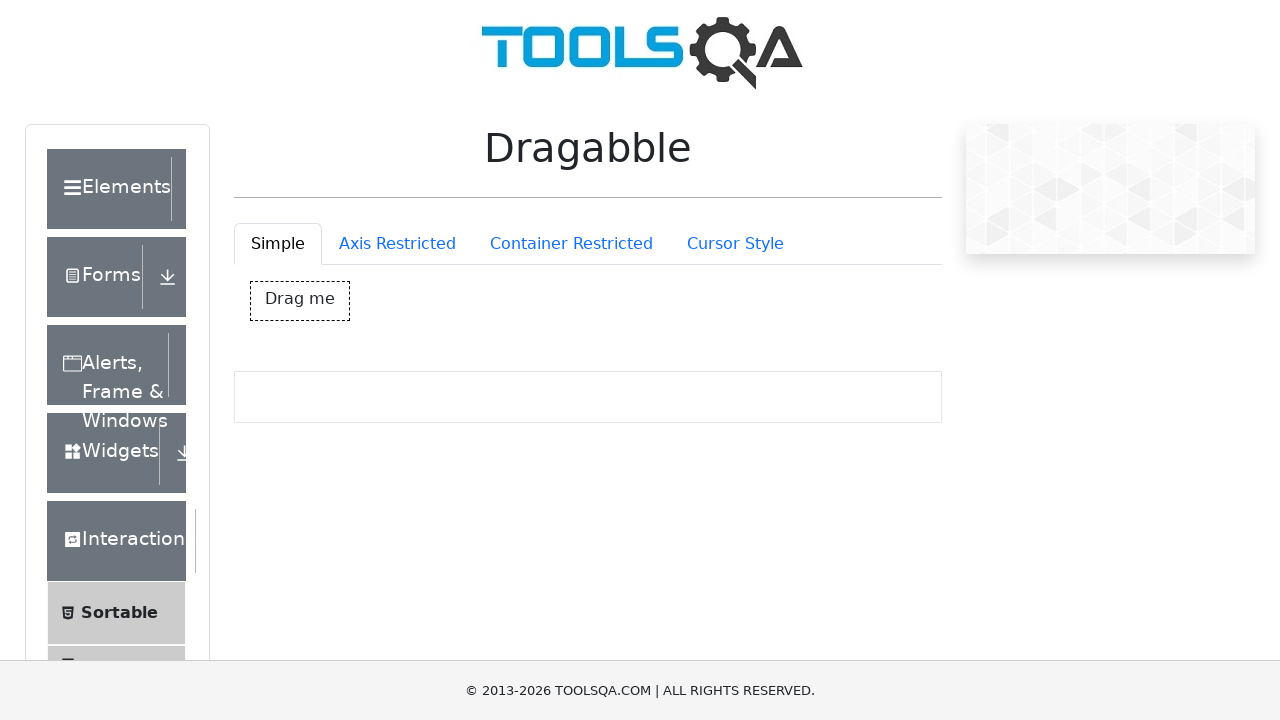

Performed drag_to action on draggable box with target position (500, 150) at (751, 432)
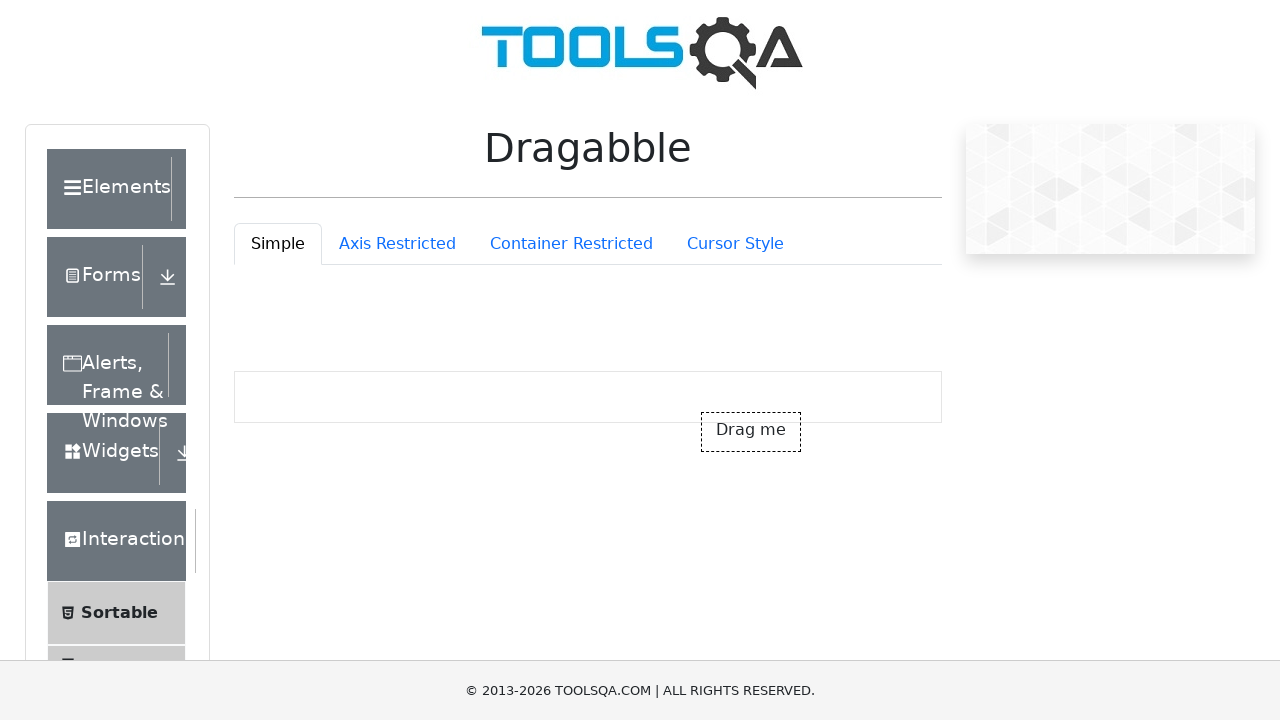

Moved mouse to center of draggable element at (300, 301)
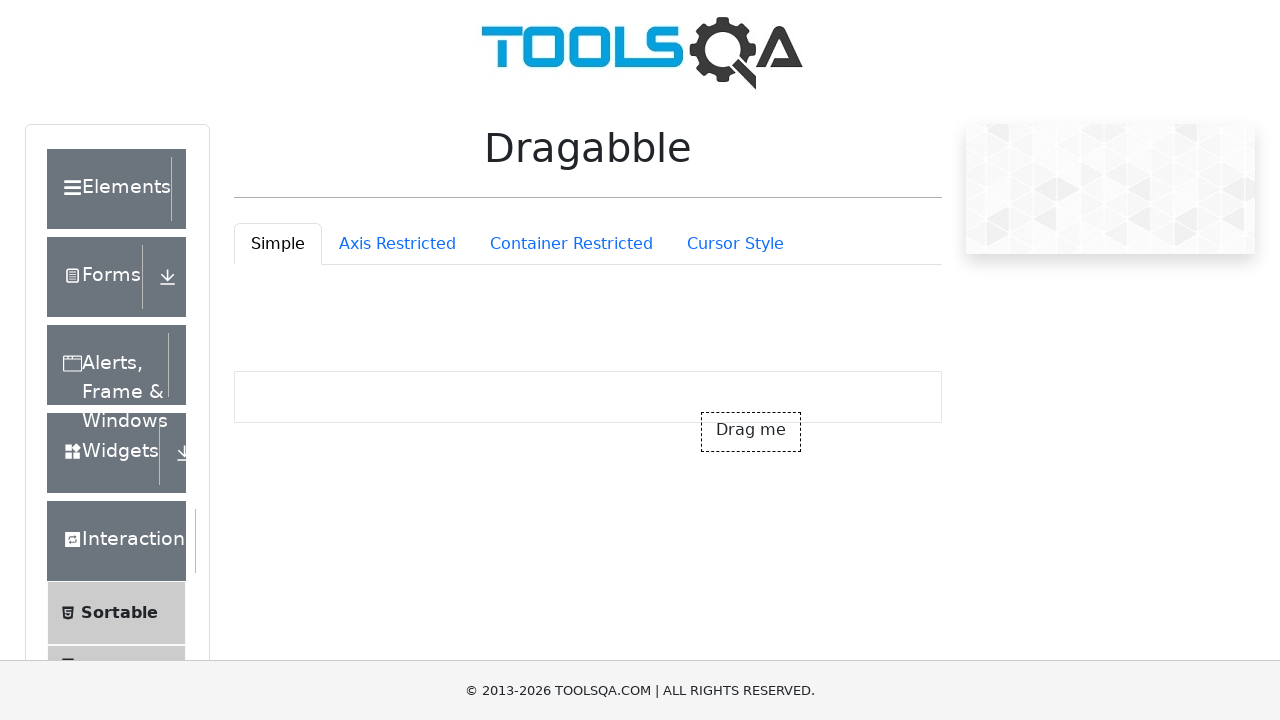

Pressed mouse button down at element center at (300, 301)
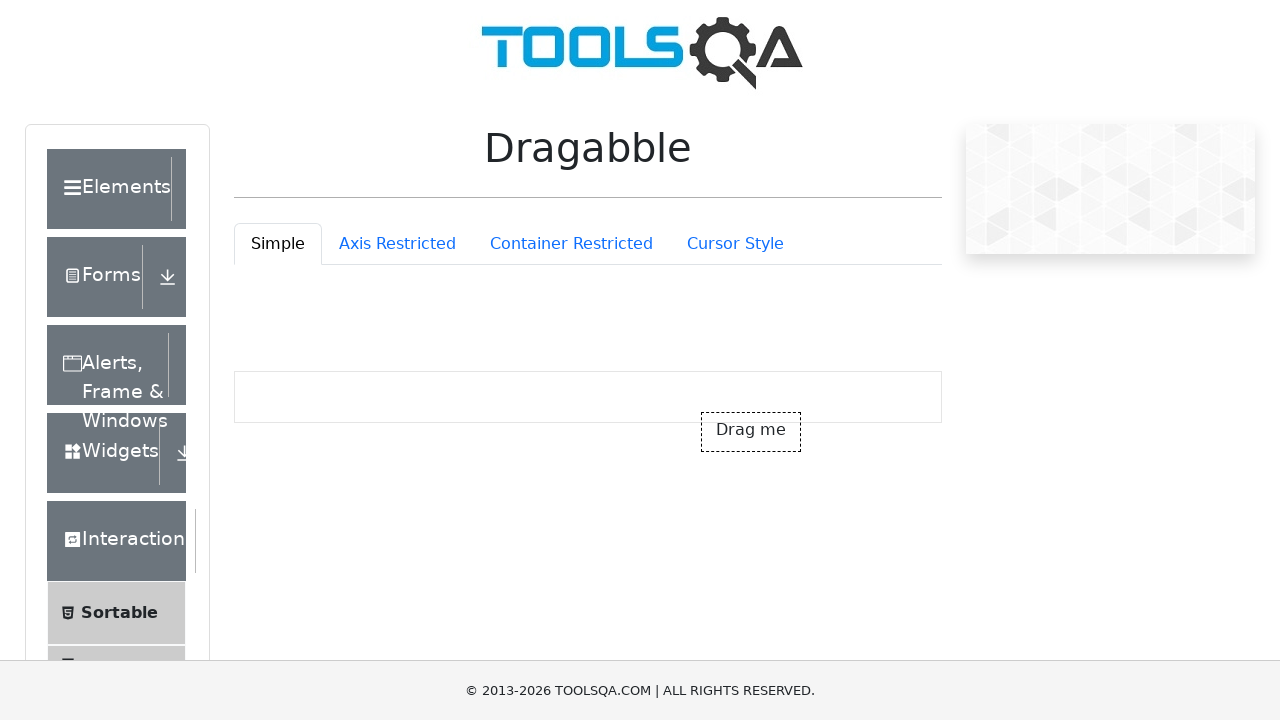

Moved mouse 500 pixels right and 150 pixels down (positive offset) at (800, 451)
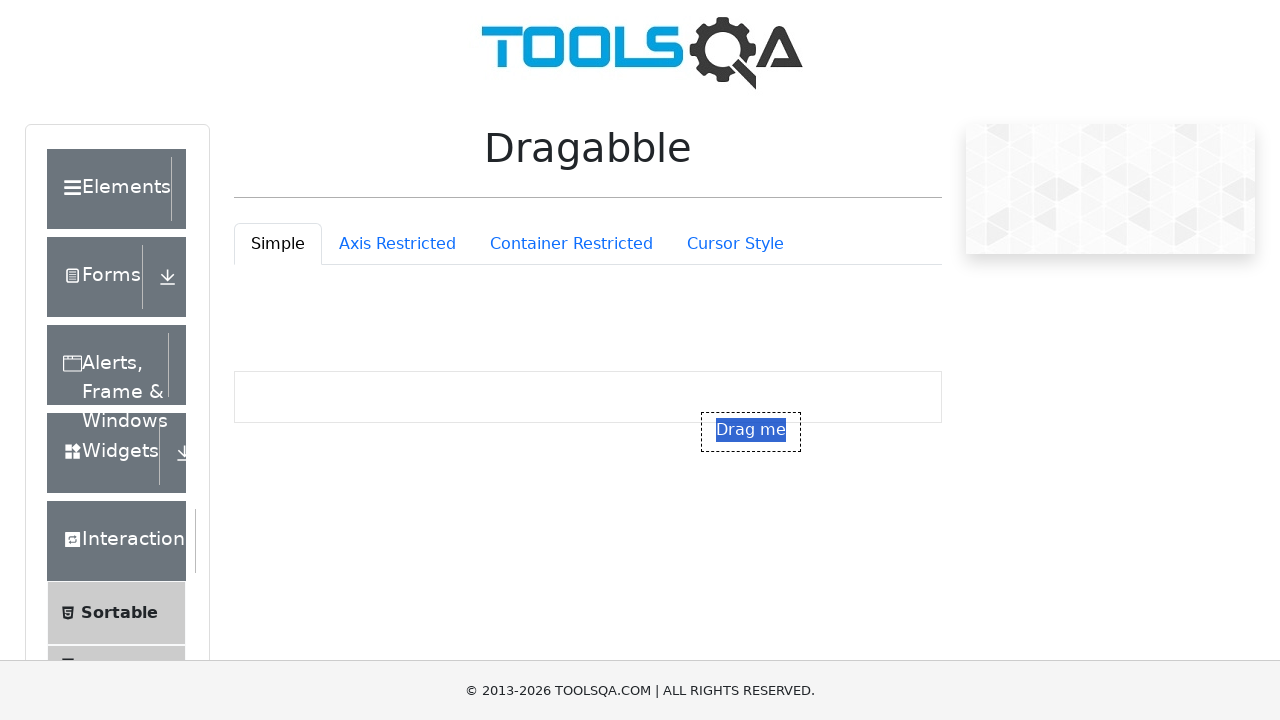

Released mouse button to complete drag operation at (800, 451)
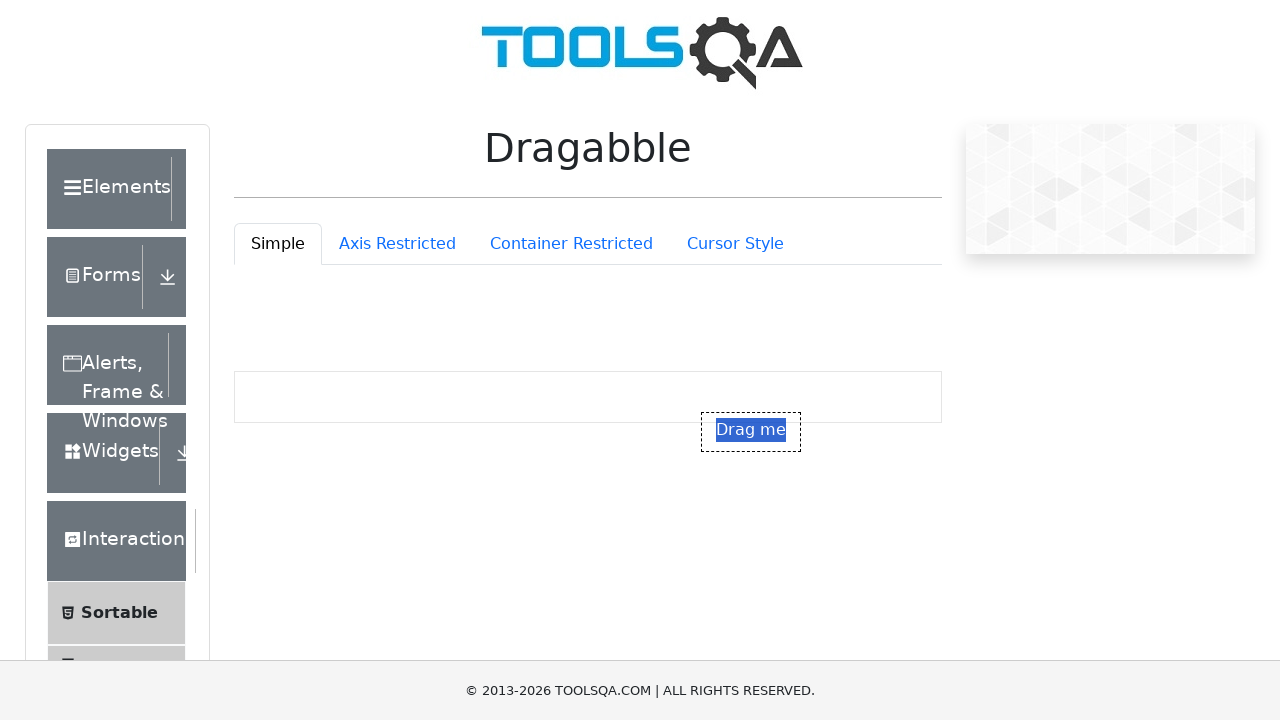

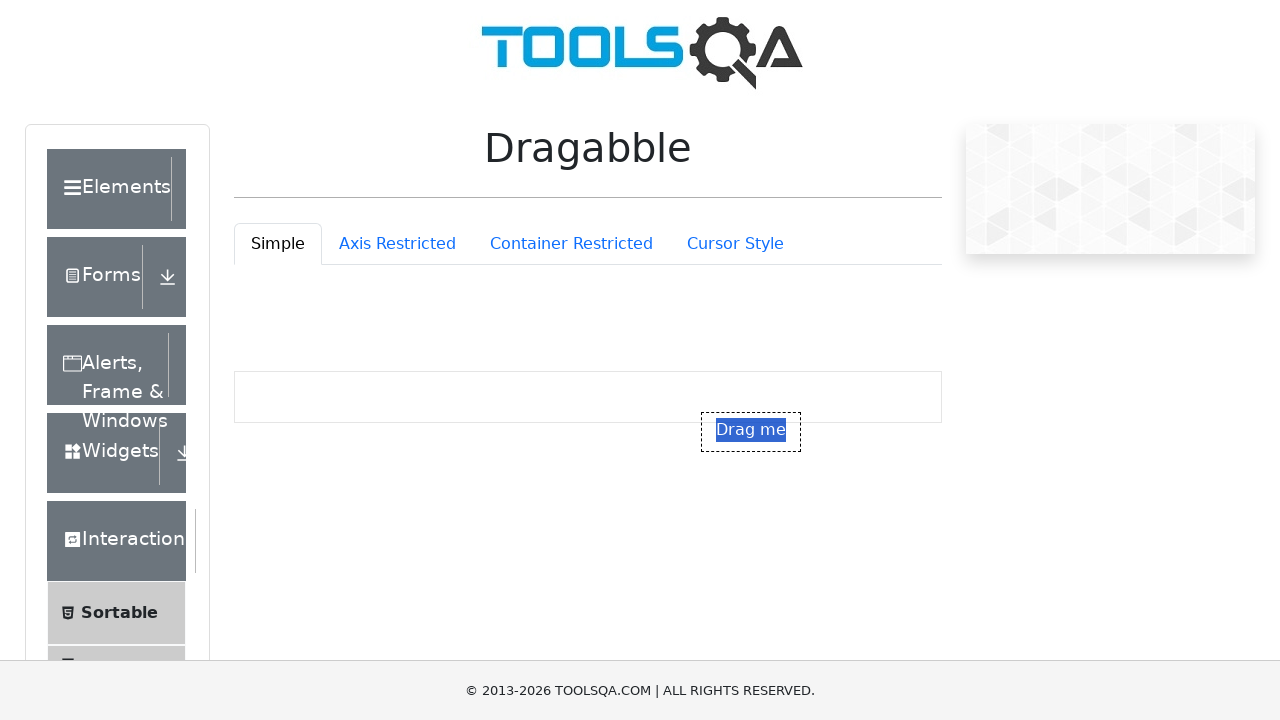